Tests that the Clear completed button displays correct text after marking an item complete

Starting URL: https://demo.playwright.dev/todomvc

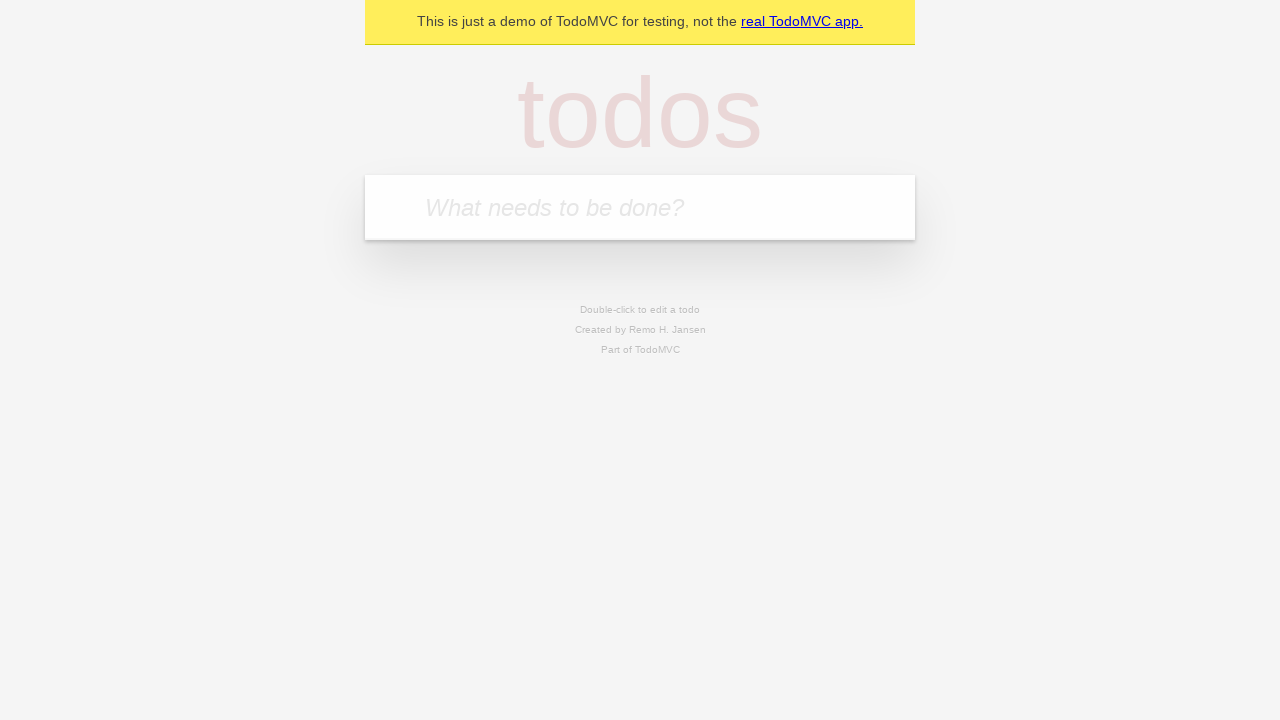

Filled todo input with 'buy some cheese' on internal:attr=[placeholder="What needs to be done?"i]
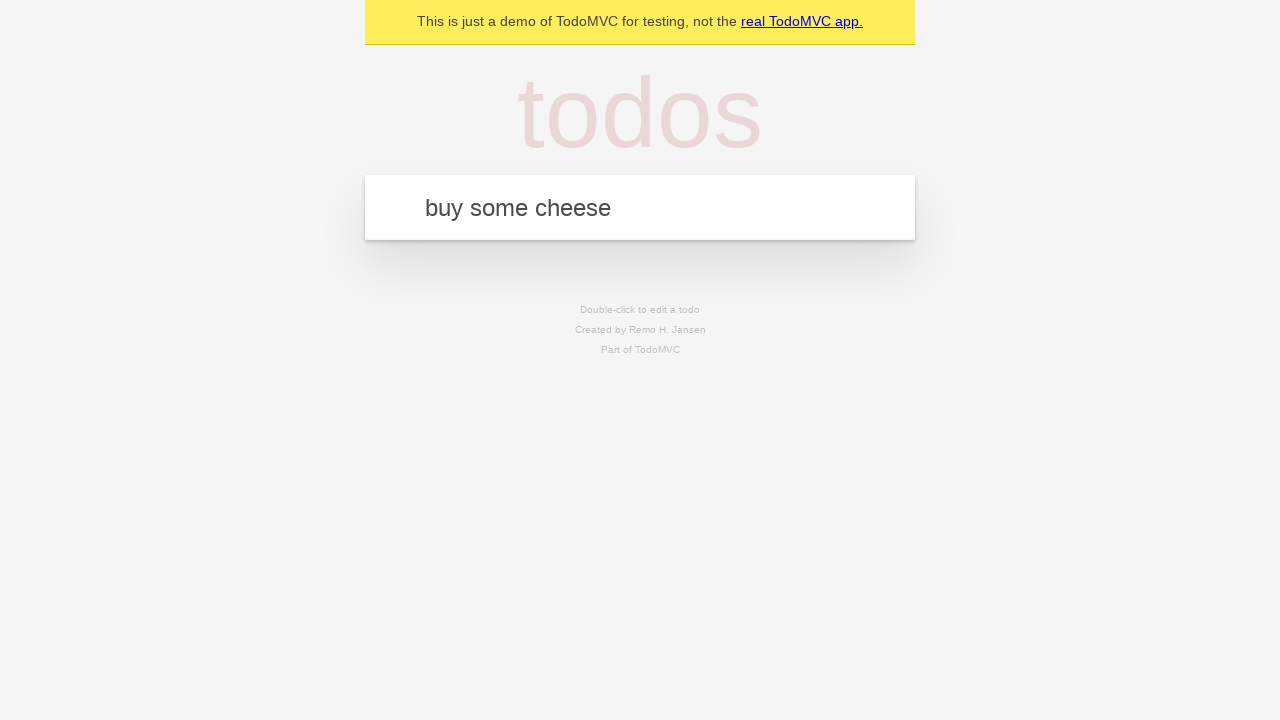

Pressed Enter to add first todo on internal:attr=[placeholder="What needs to be done?"i]
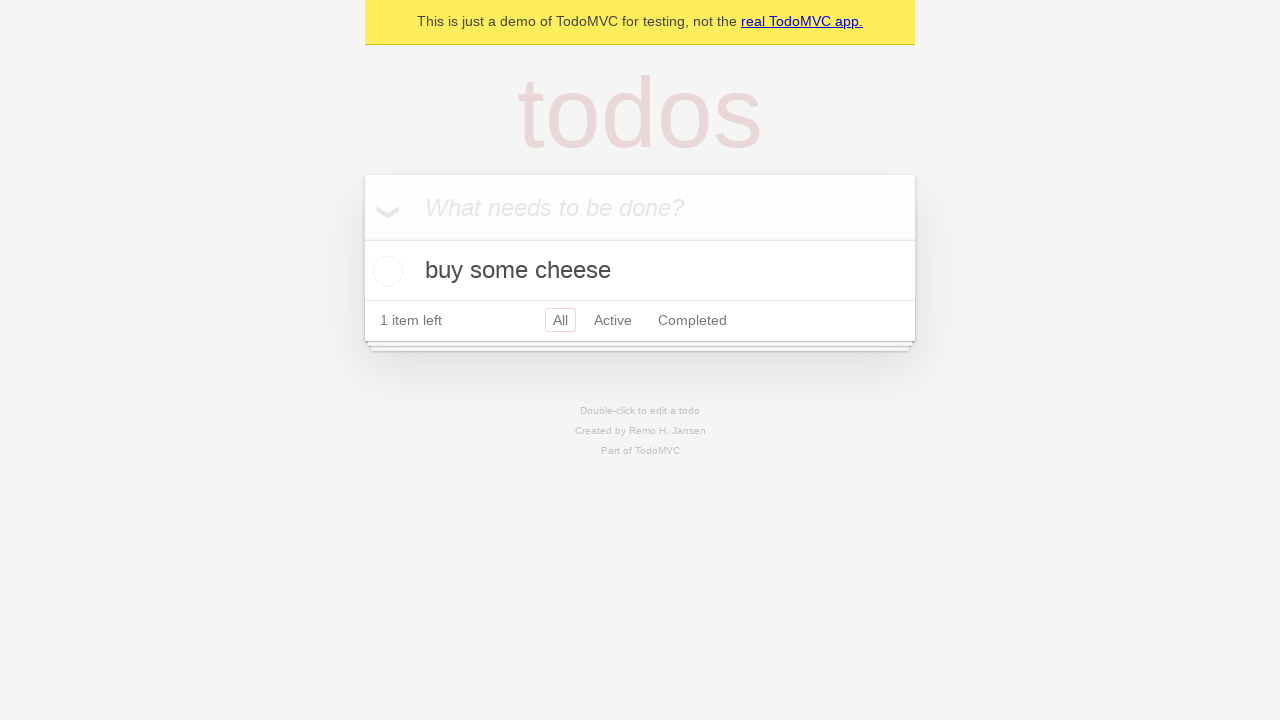

Filled todo input with 'feed the cat' on internal:attr=[placeholder="What needs to be done?"i]
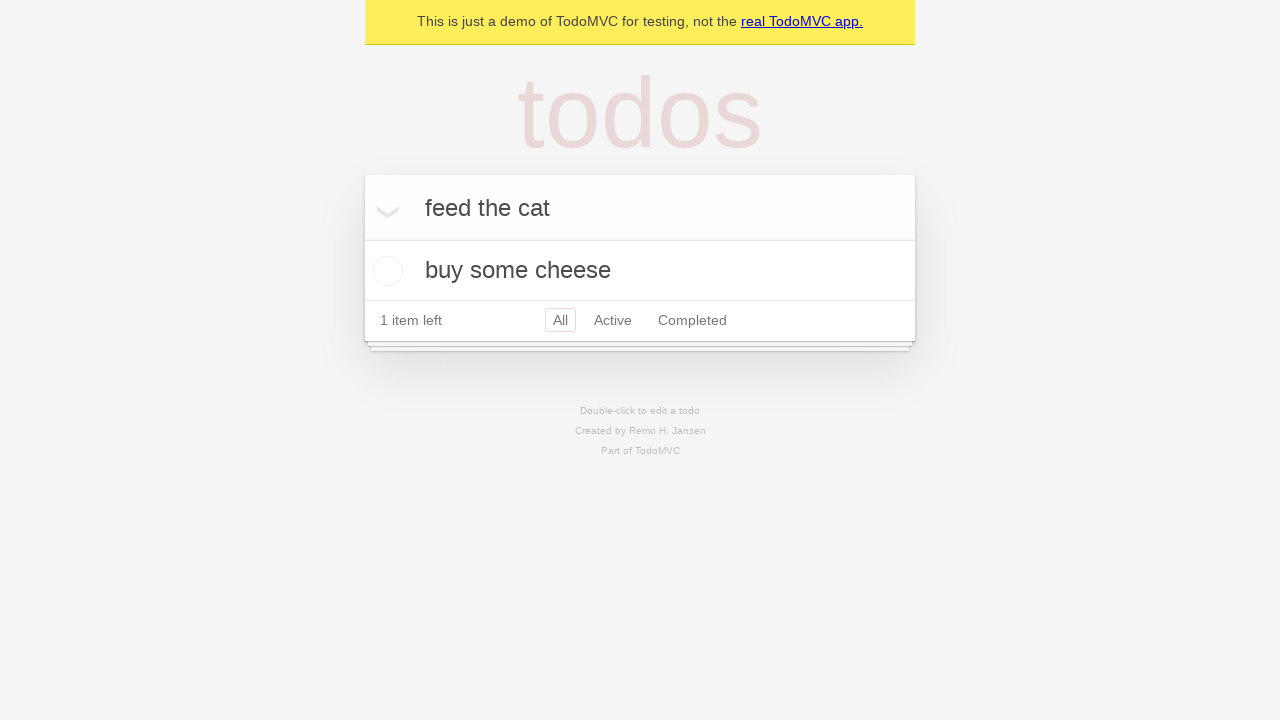

Pressed Enter to add second todo on internal:attr=[placeholder="What needs to be done?"i]
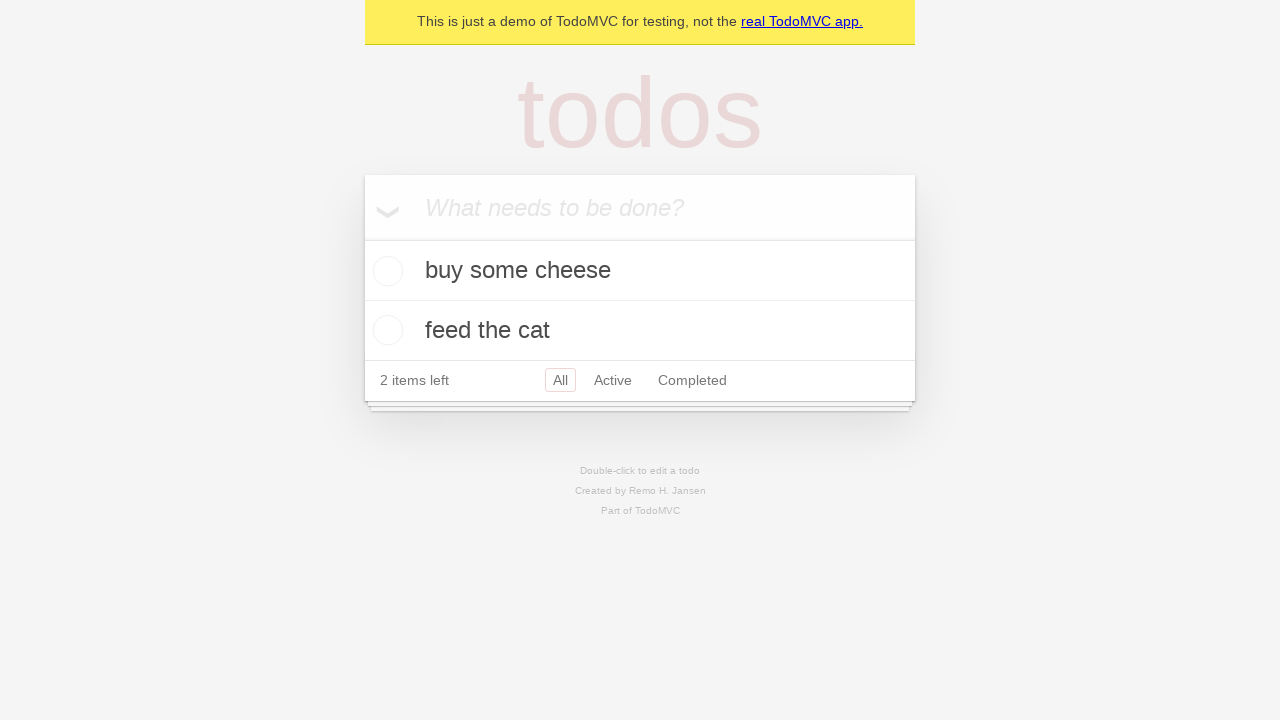

Filled todo input with 'book a doctors appointment' on internal:attr=[placeholder="What needs to be done?"i]
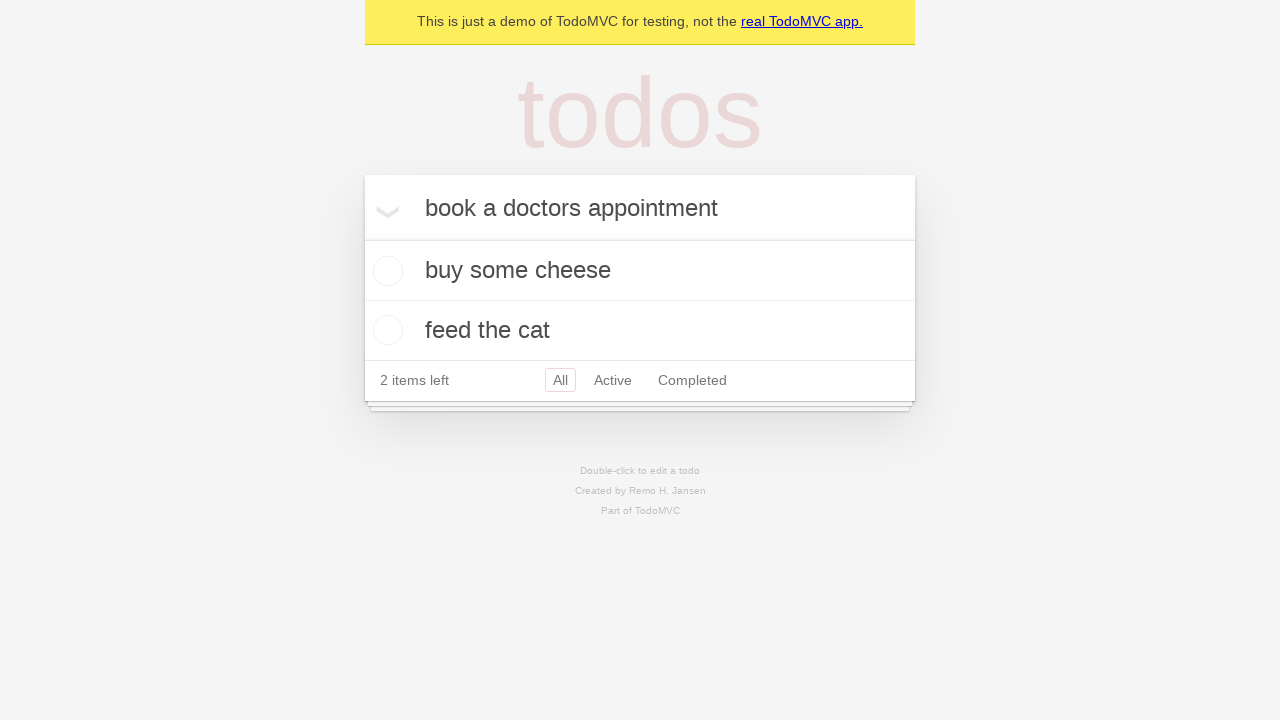

Pressed Enter to add third todo on internal:attr=[placeholder="What needs to be done?"i]
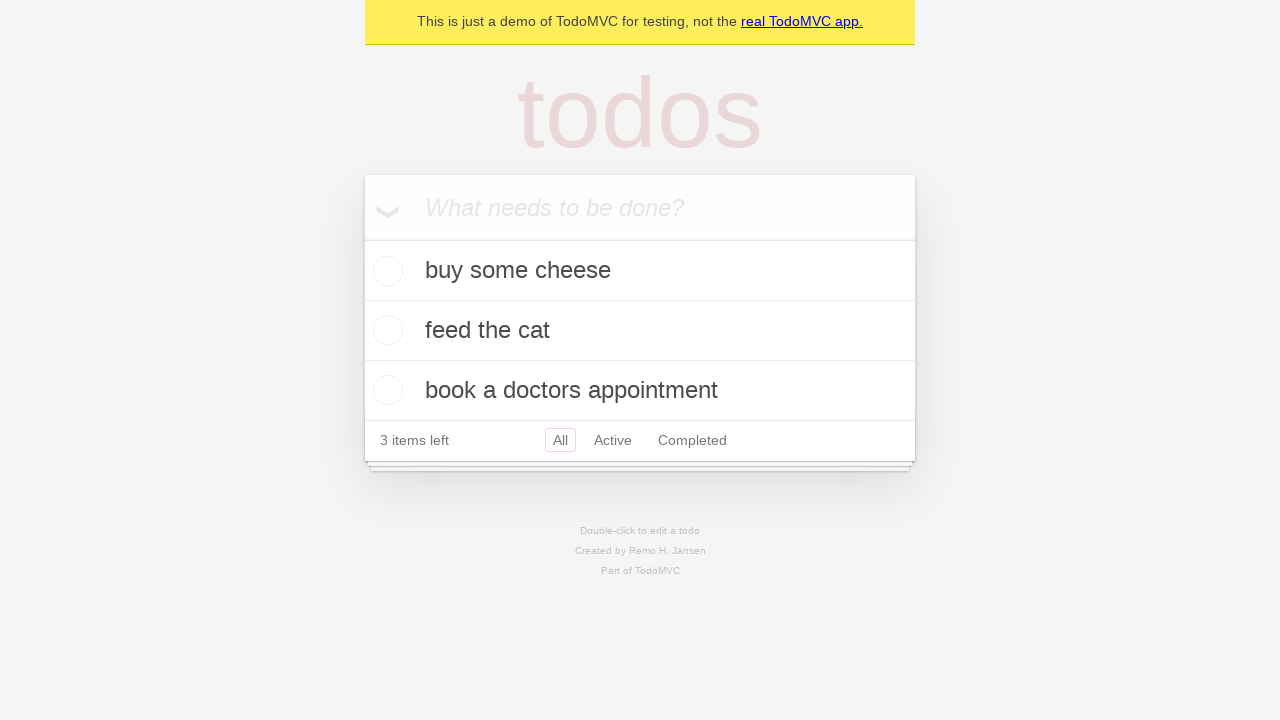

Marked first todo item as complete at (385, 271) on .todo-list li .toggle >> nth=0
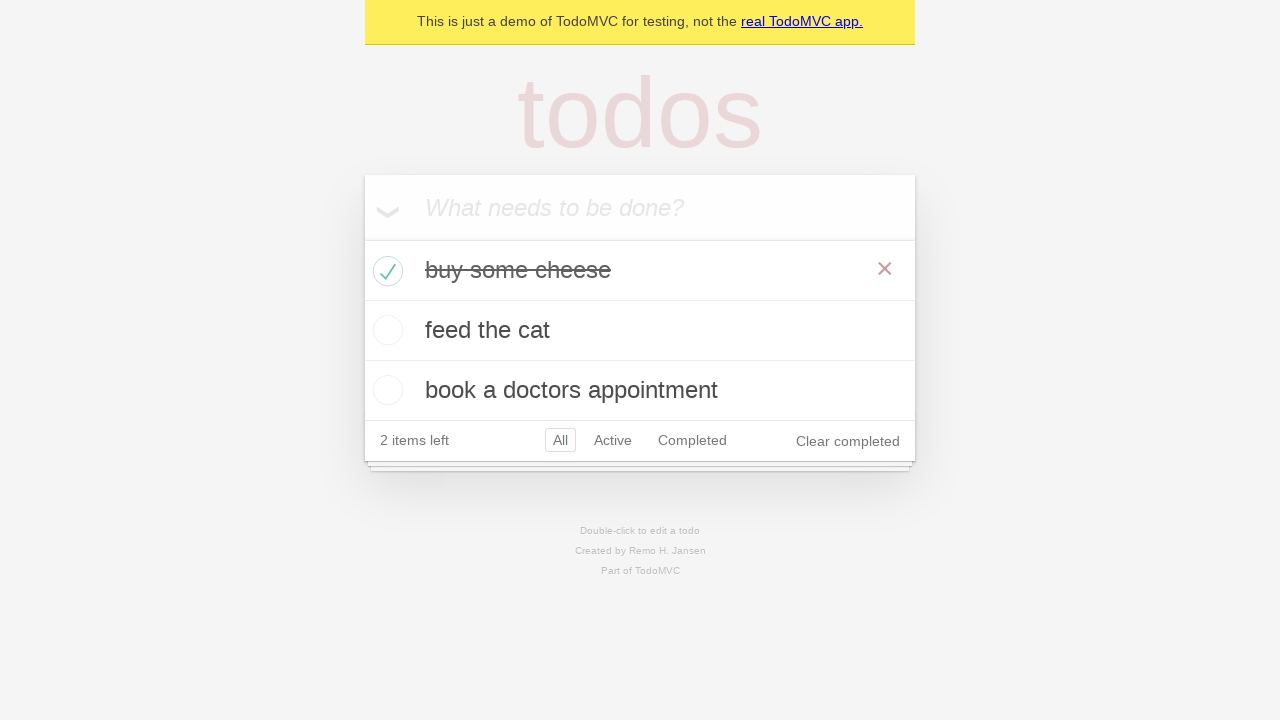

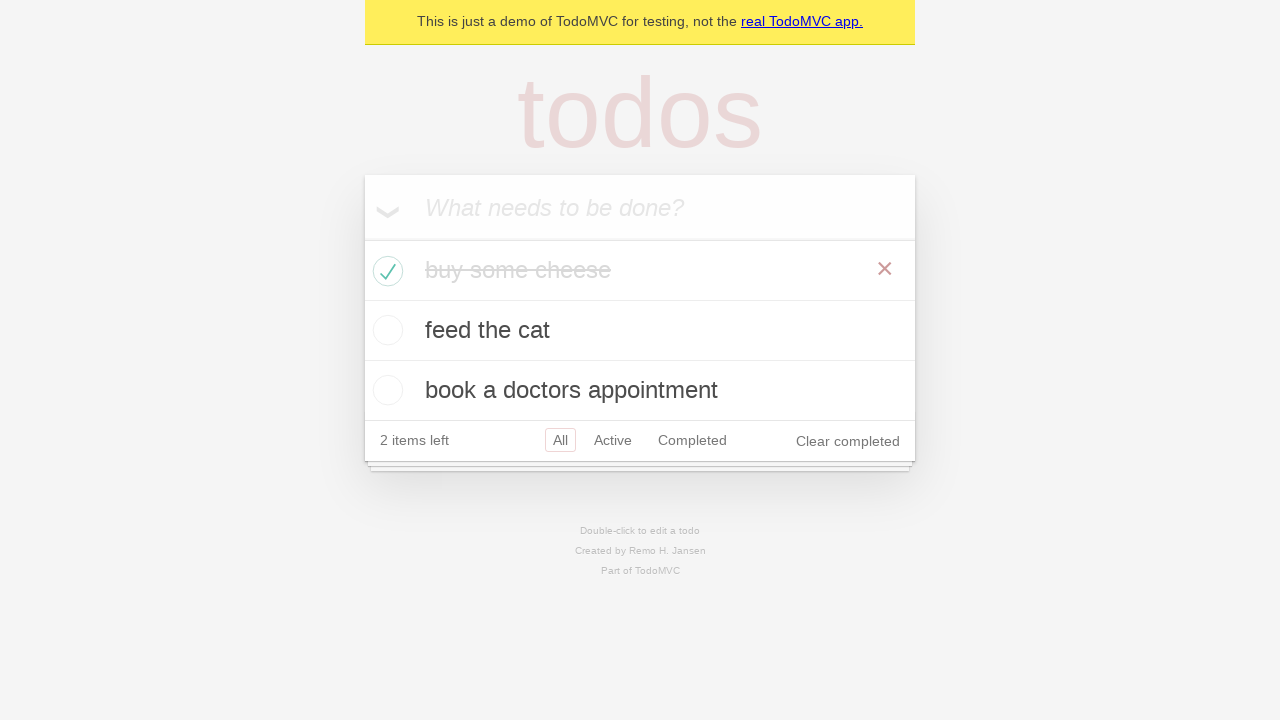